Navigates to a practice page and verifies that form elements (email, password, company, and mobile number fields) are present on the page

Starting URL: https://selectorshub.com/xpath-practice-page/

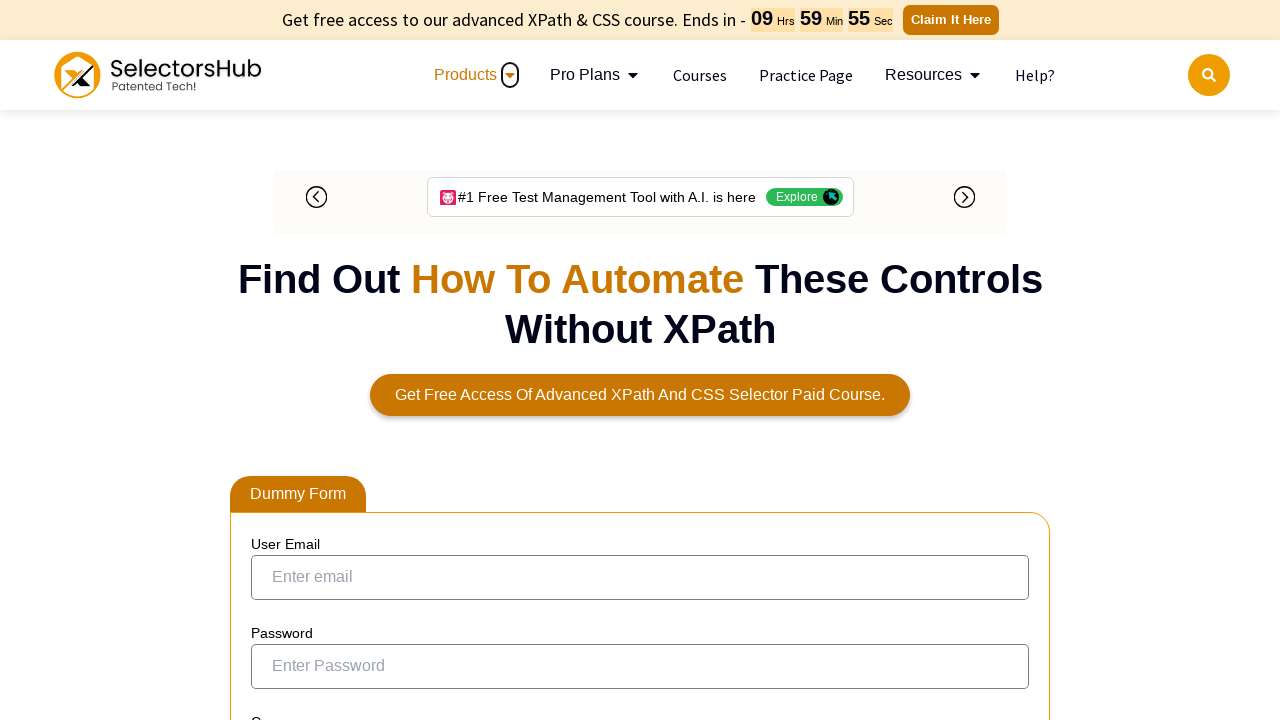

Navigated to XPath practice page
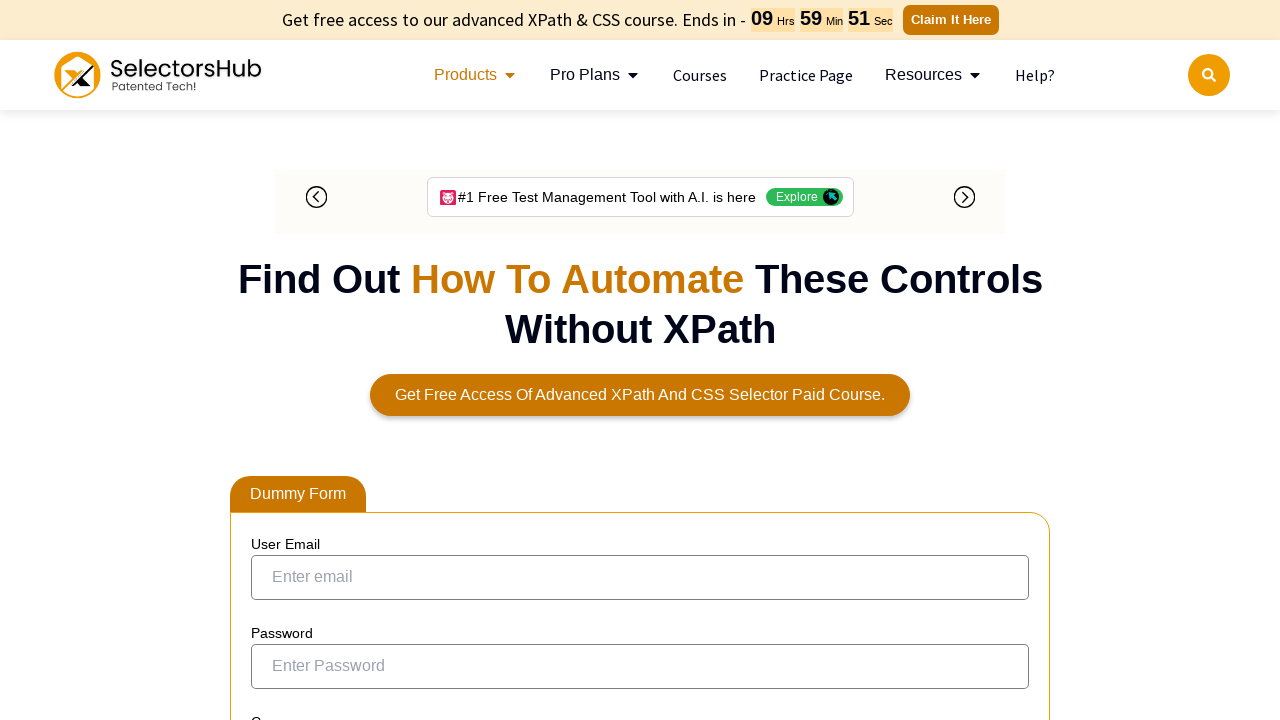

Email field is present on the page
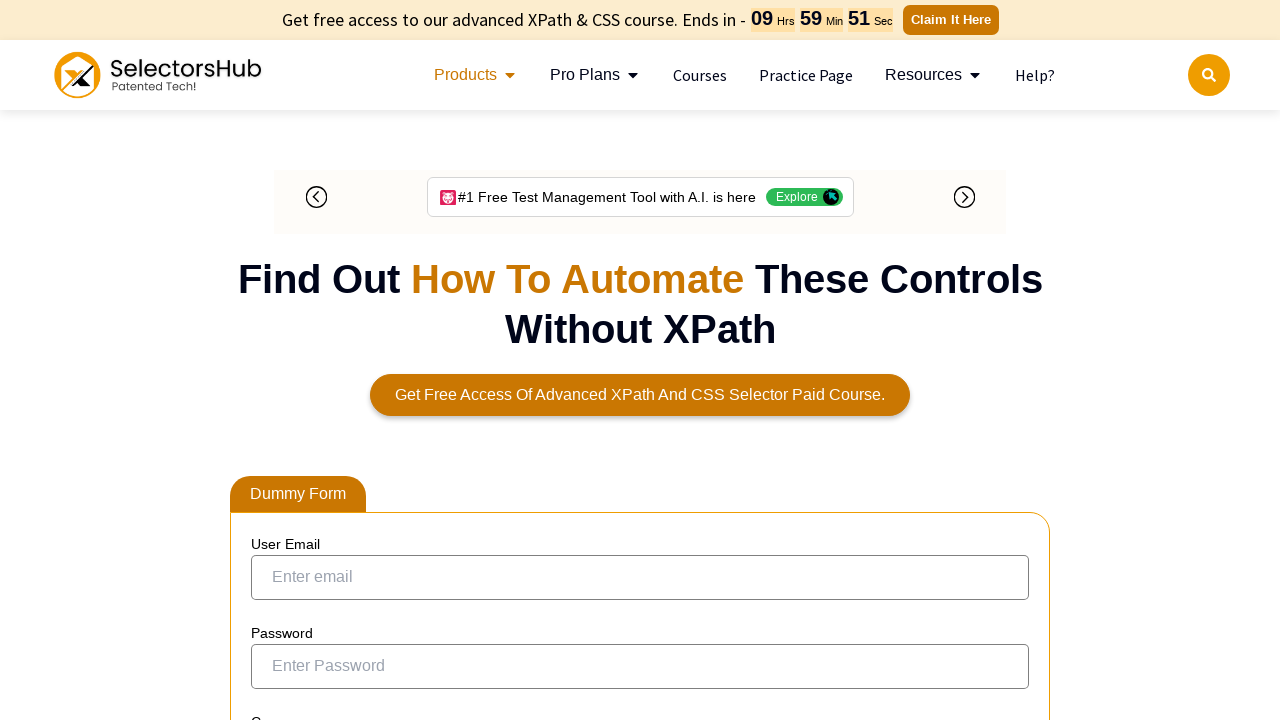

Password field is present on the page
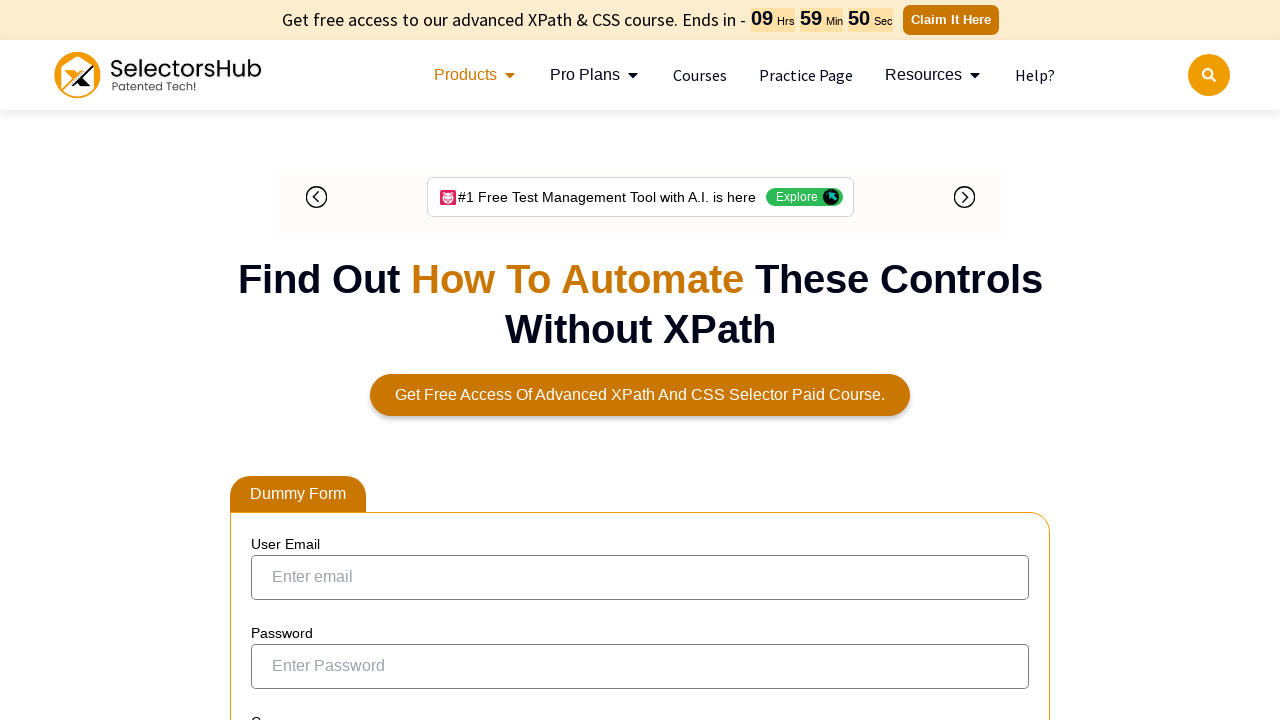

Company field is present on the page
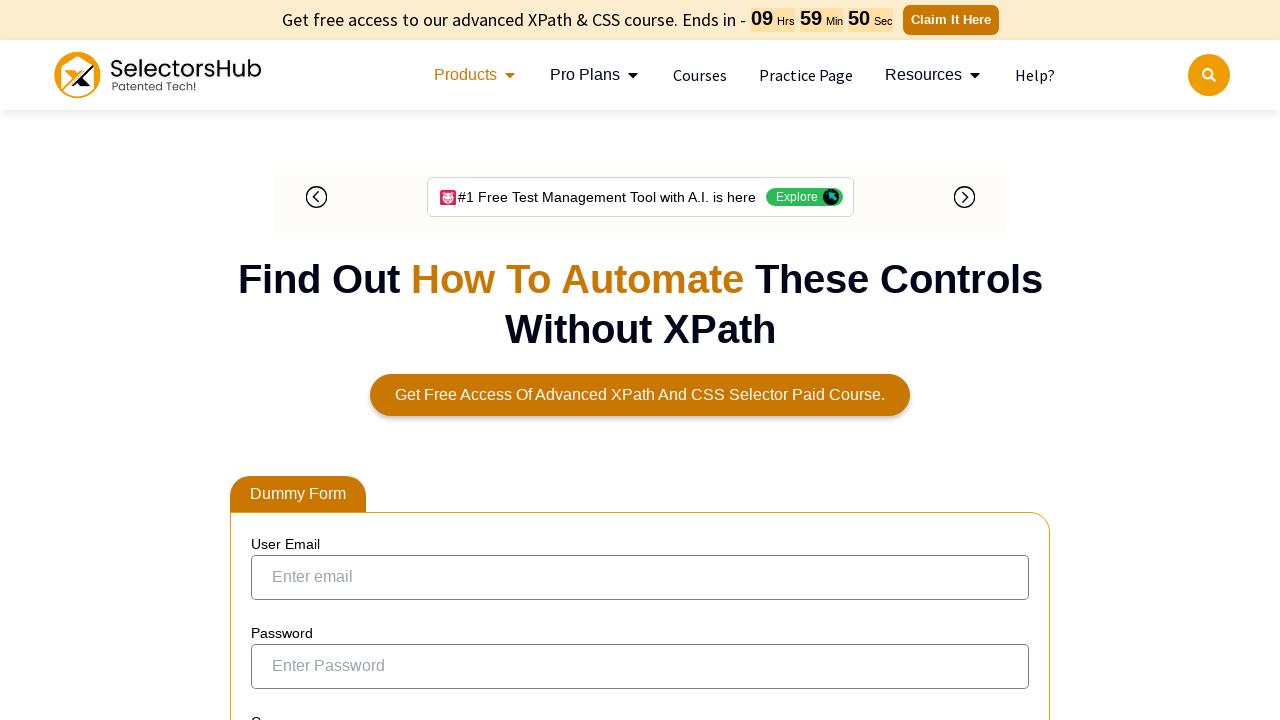

Mobile number field is present on the page
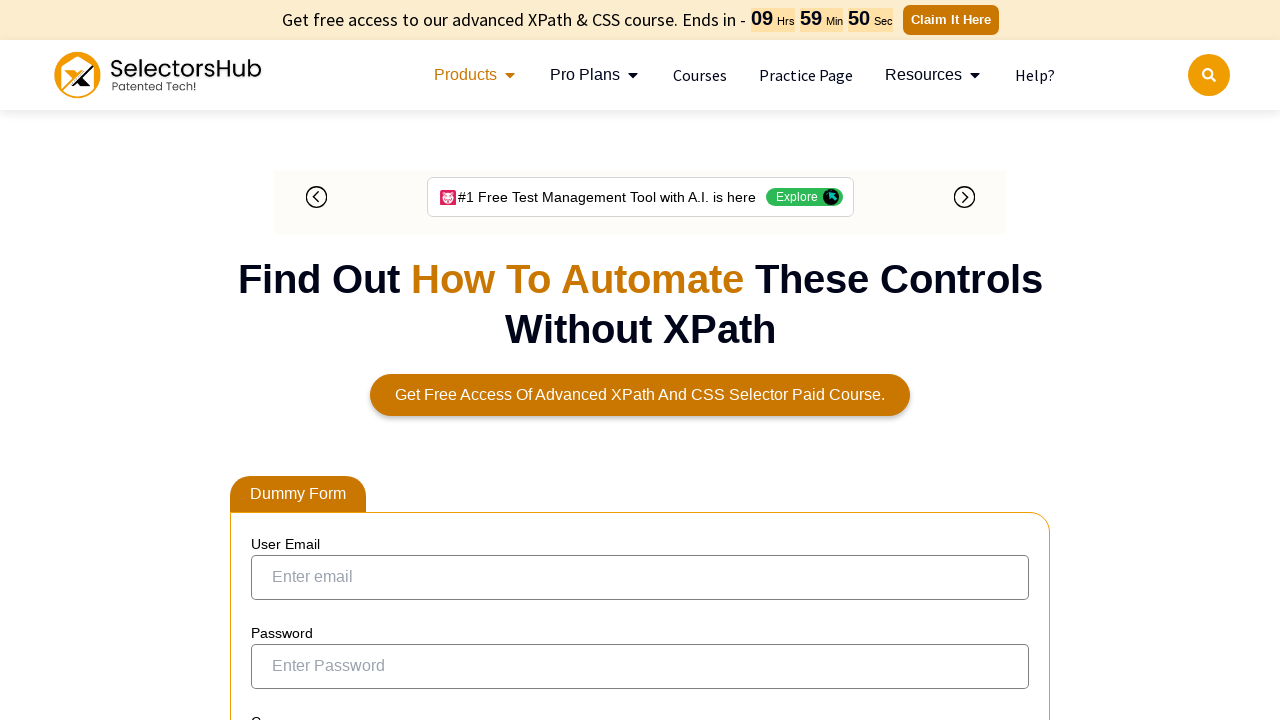

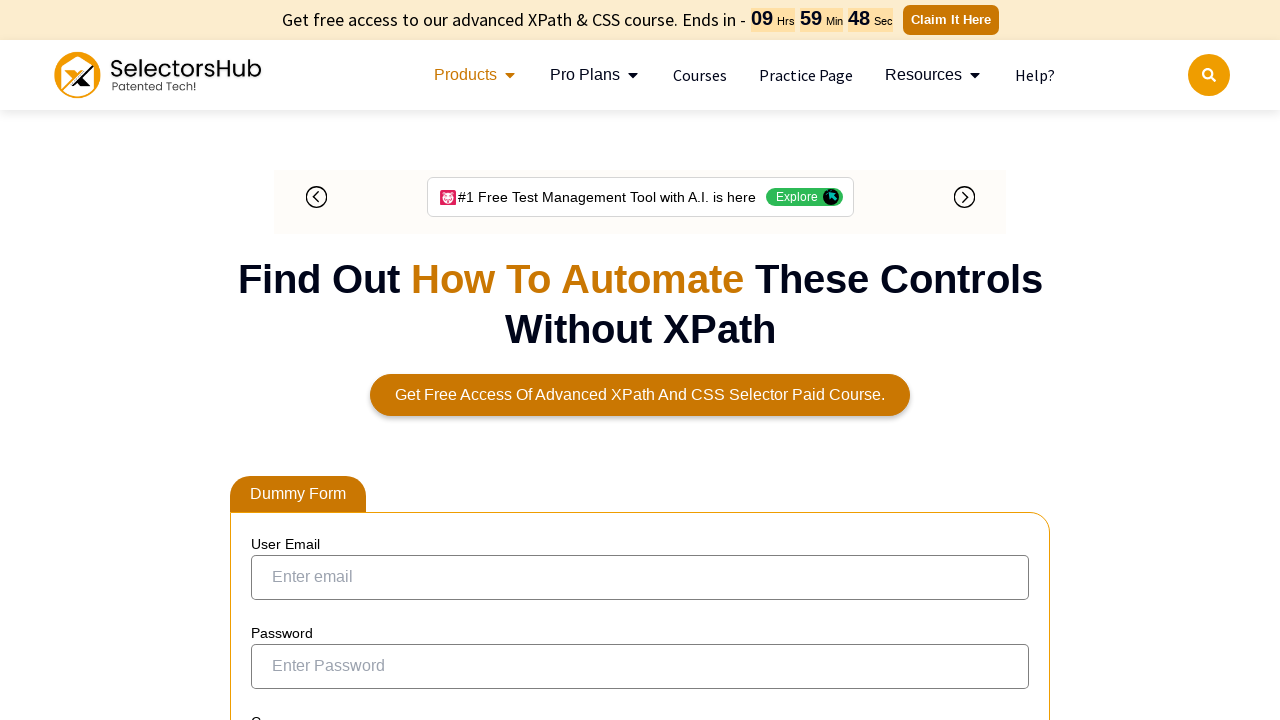